Tests calculator invalid input handling by entering "invalid" as first number and verifying error message

Starting URL: https://calculatorhtml.onrender.com/

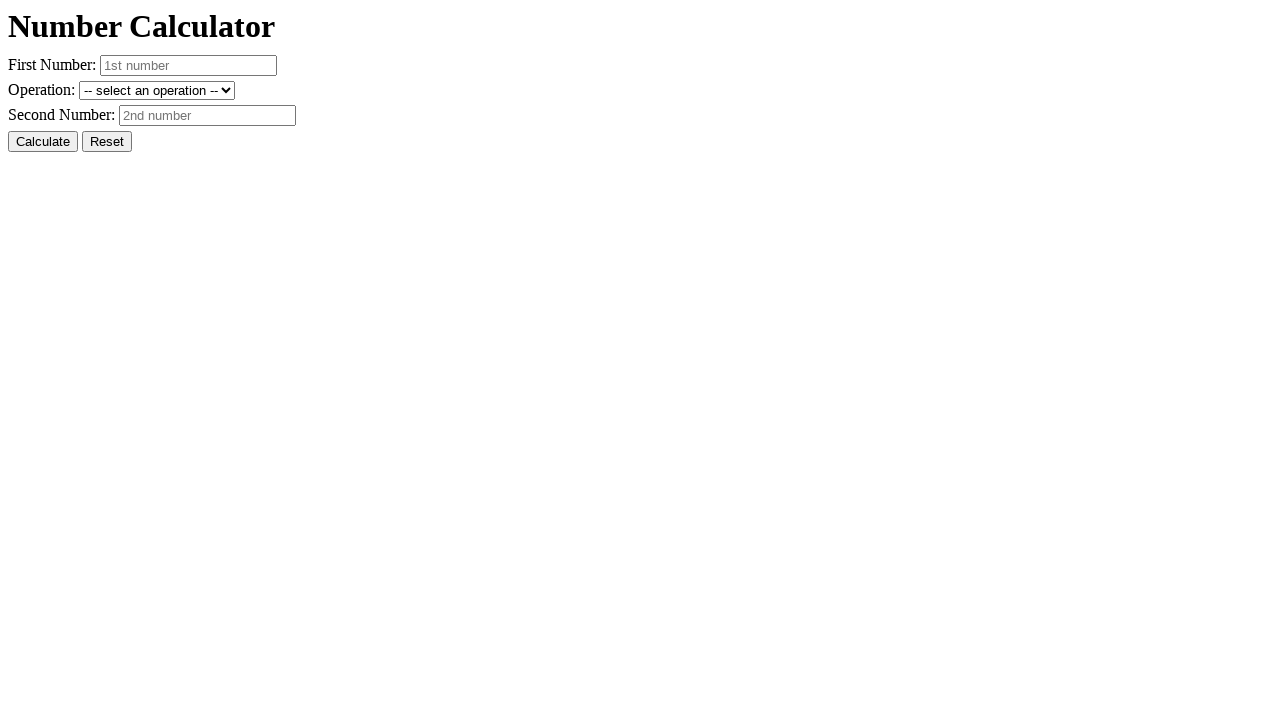

Clicked Reset button to clear previous values at (107, 142) on #resetButton
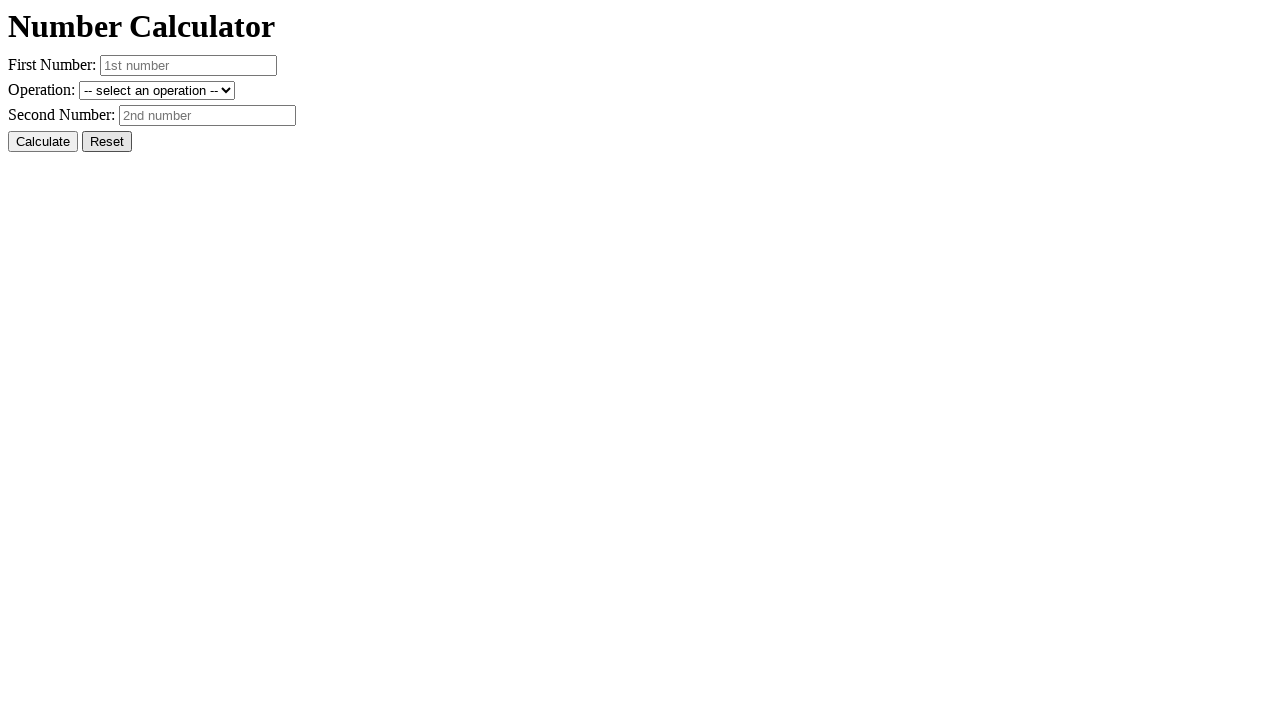

Entered 'invalid' as first number on #number1
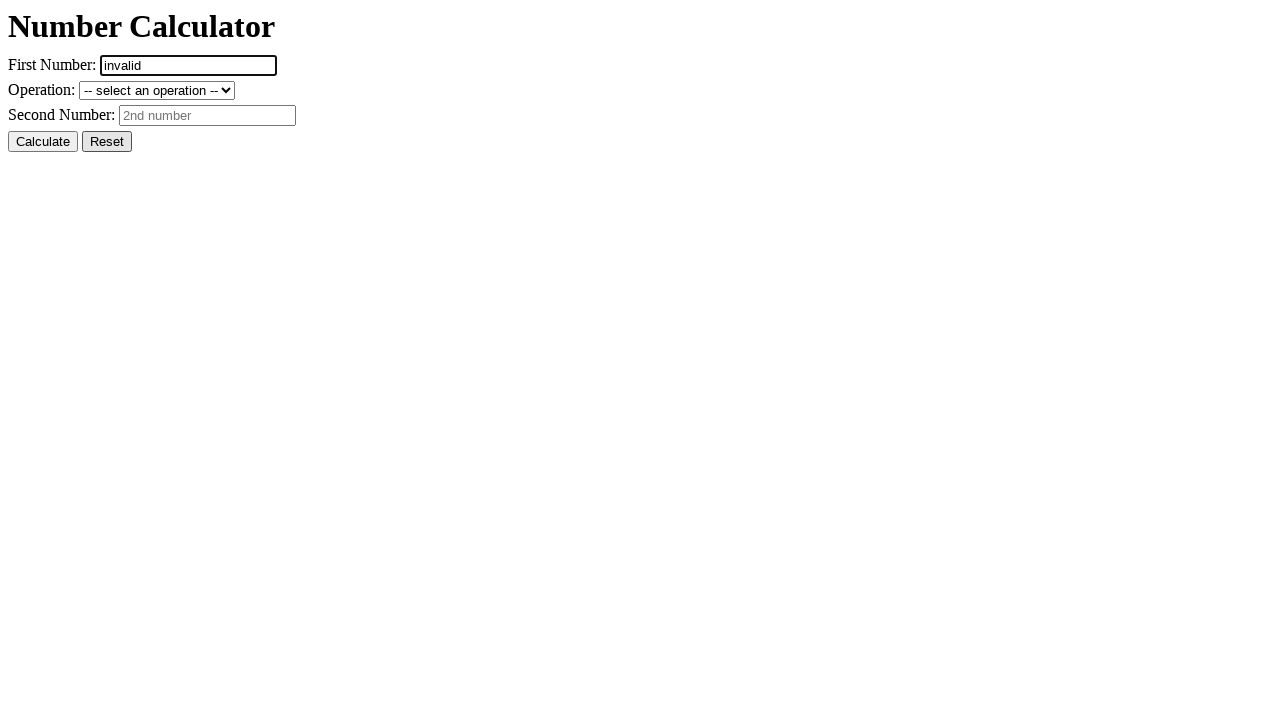

Entered '10' as second number on #number2
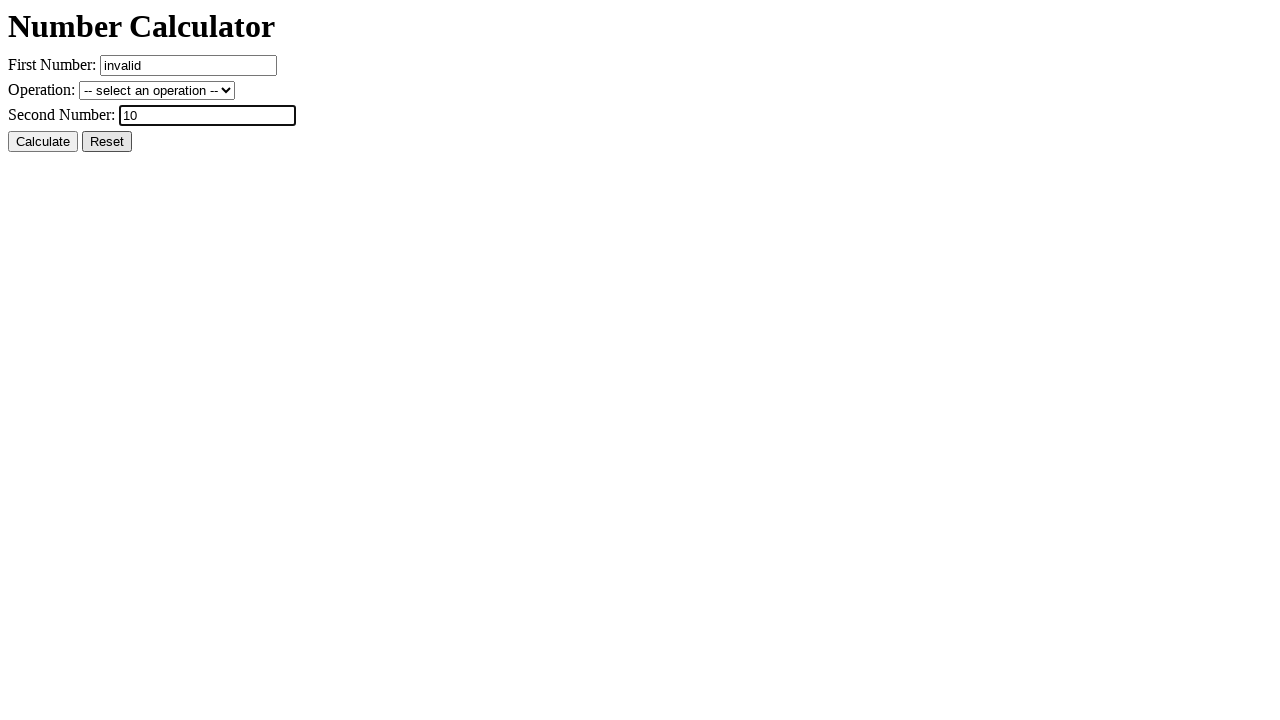

Selected addition operation on #operation
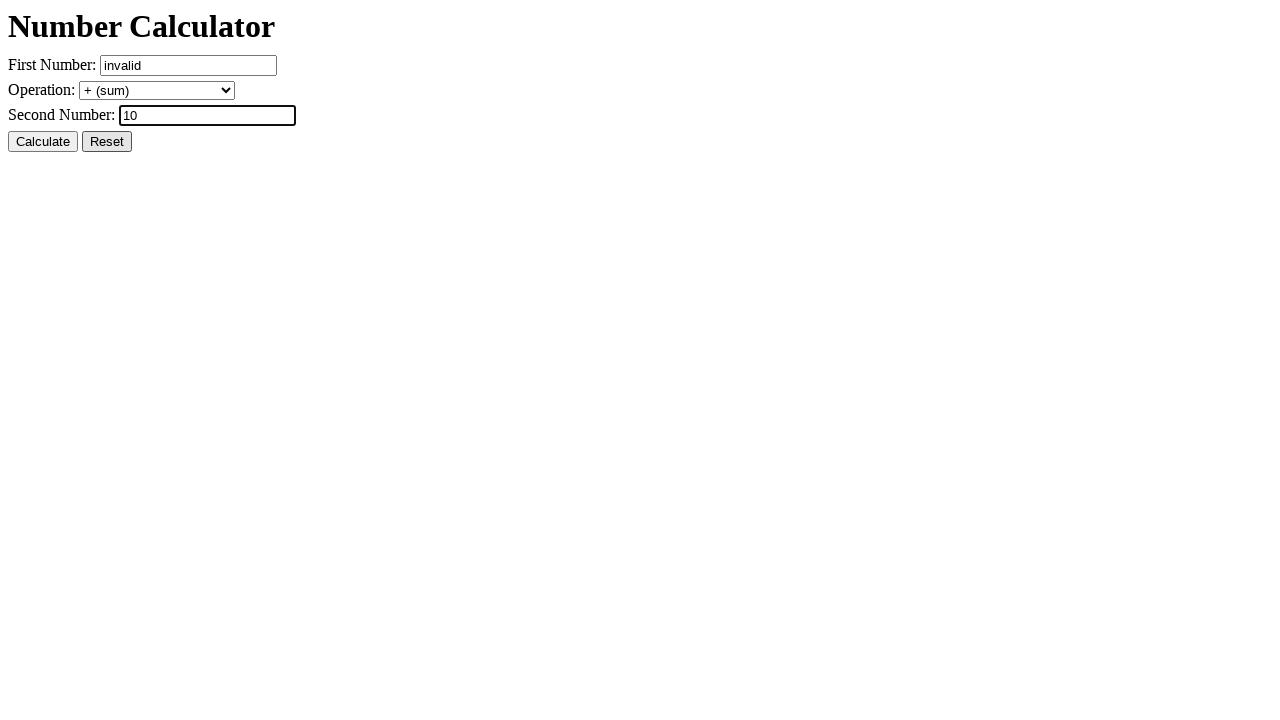

Clicked Calculate button at (43, 142) on #calcButton
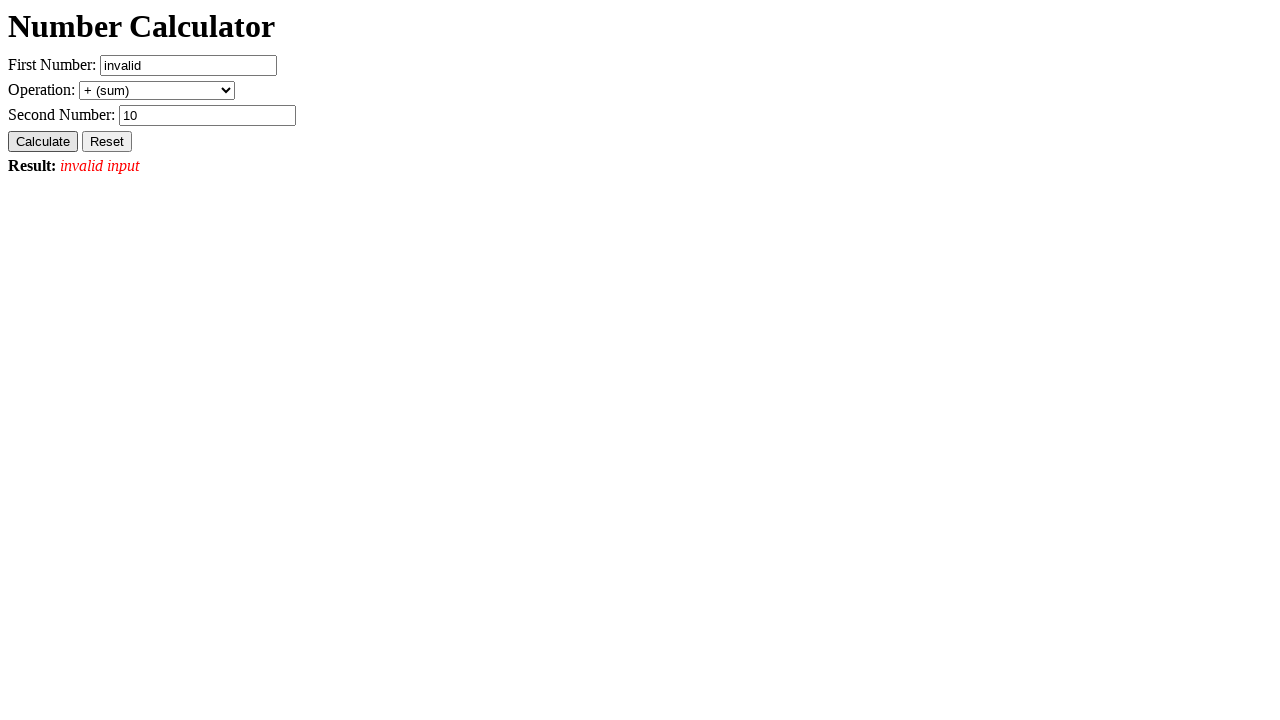

Result element loaded and error message for invalid input verified
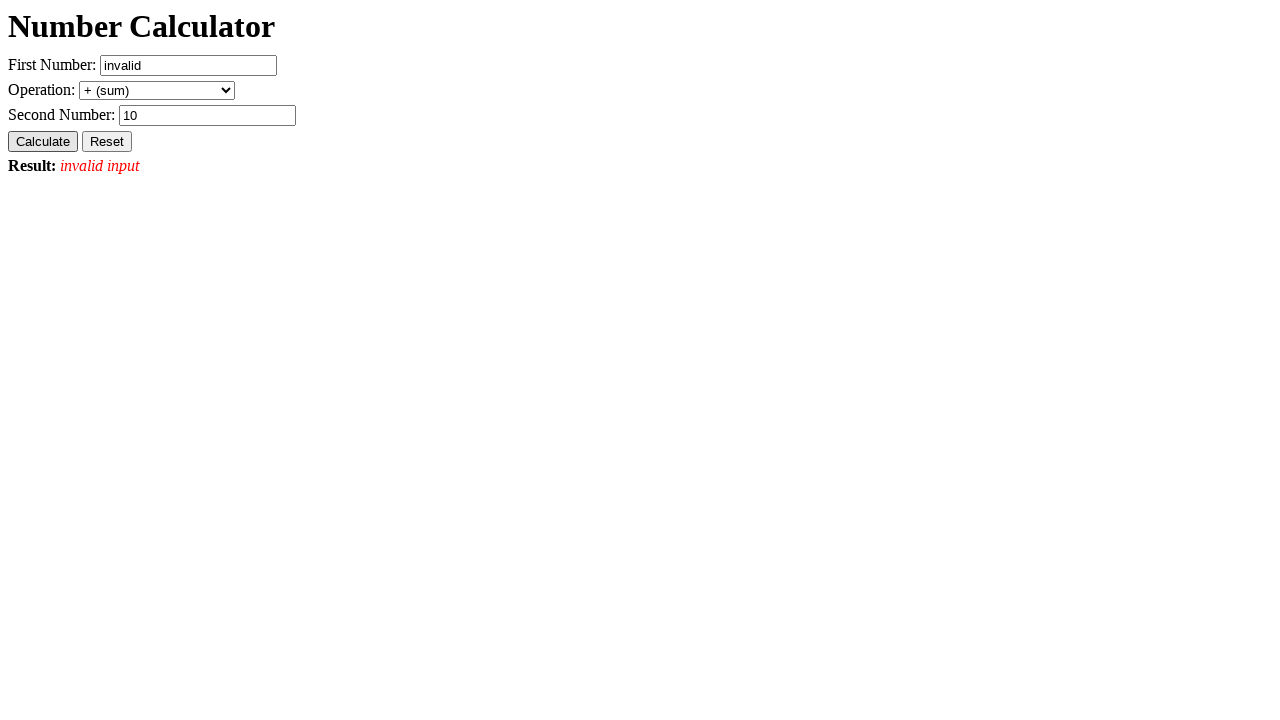

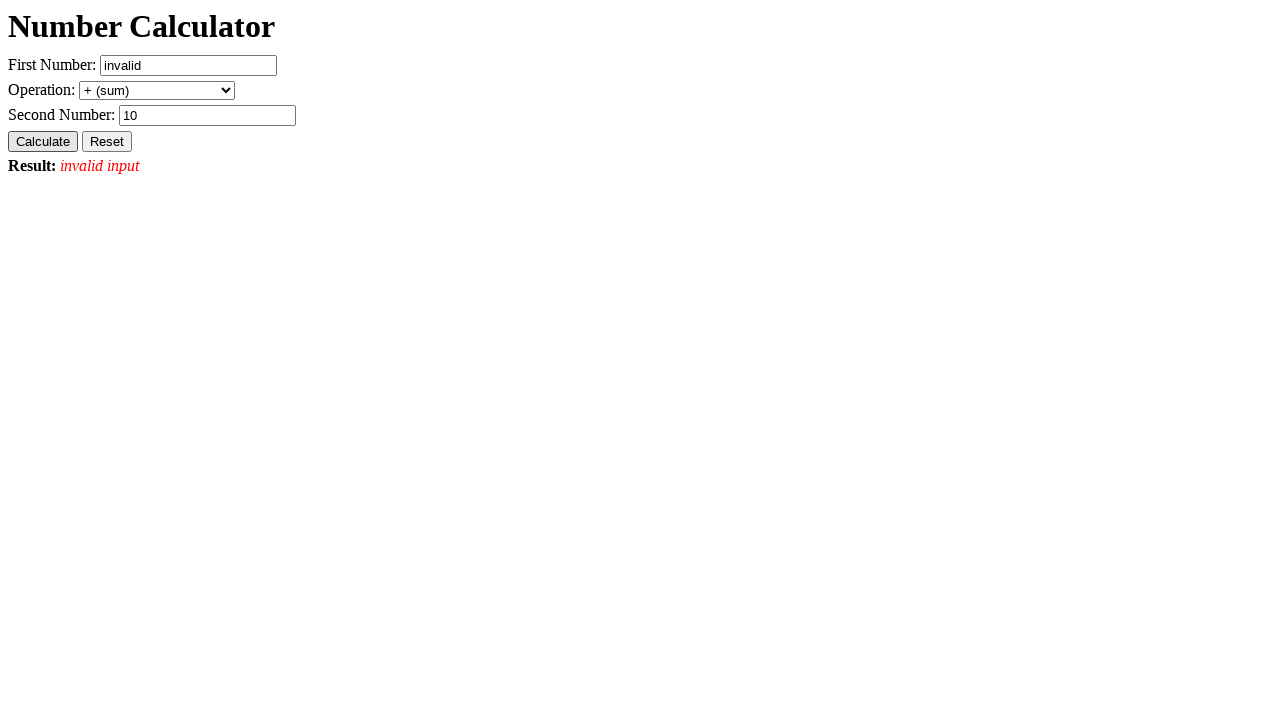